Selects a random product from the product listing page

Starting URL: https://www.beymen.com/

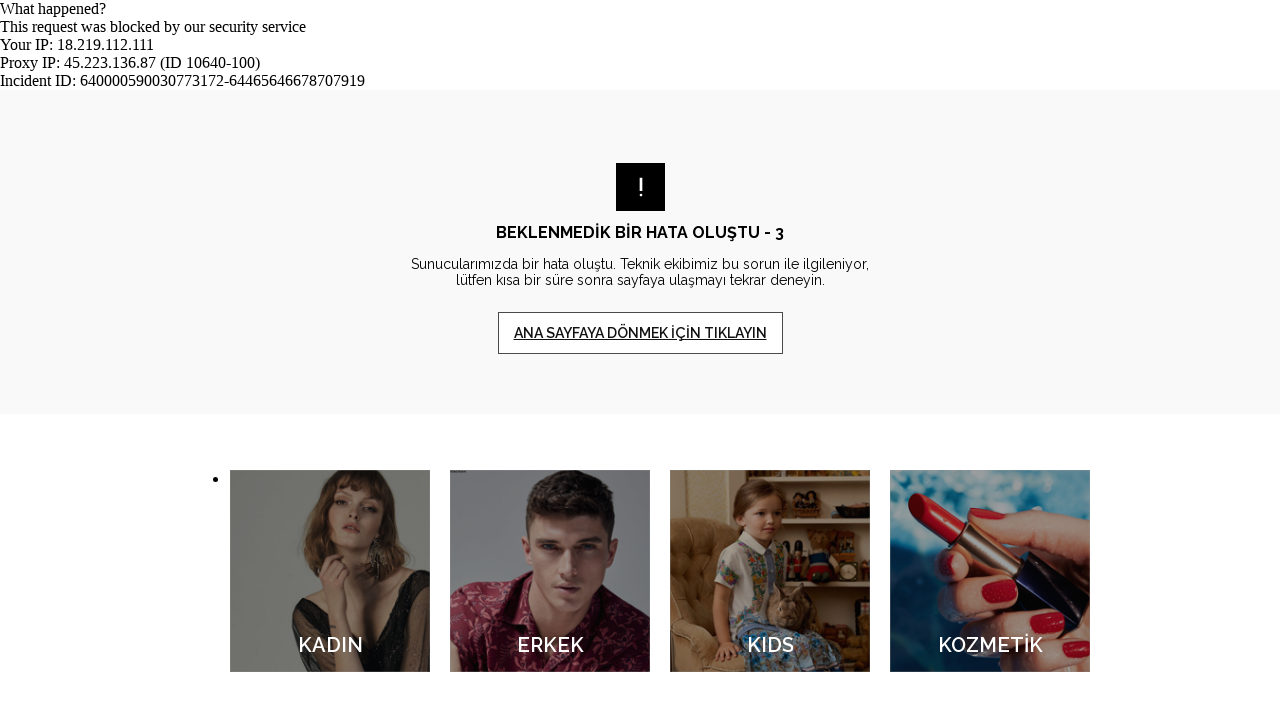

Navigated to Beymen.com
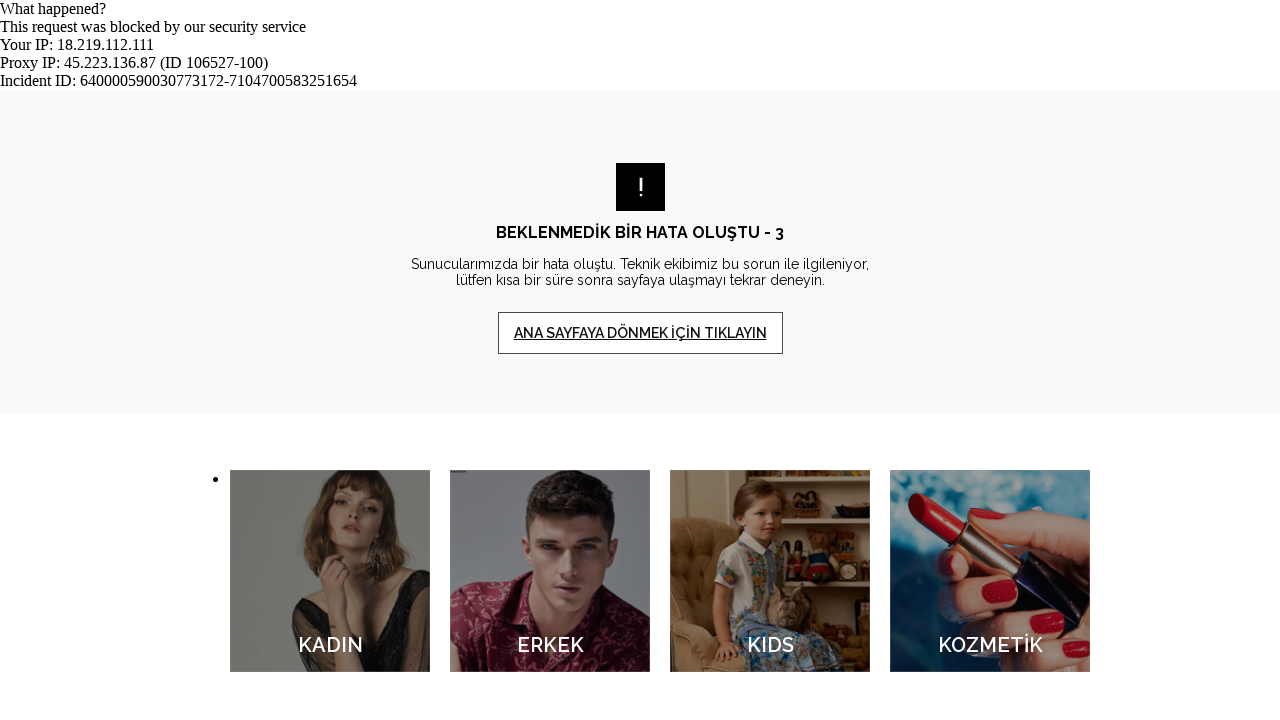

Located all product cards on the page
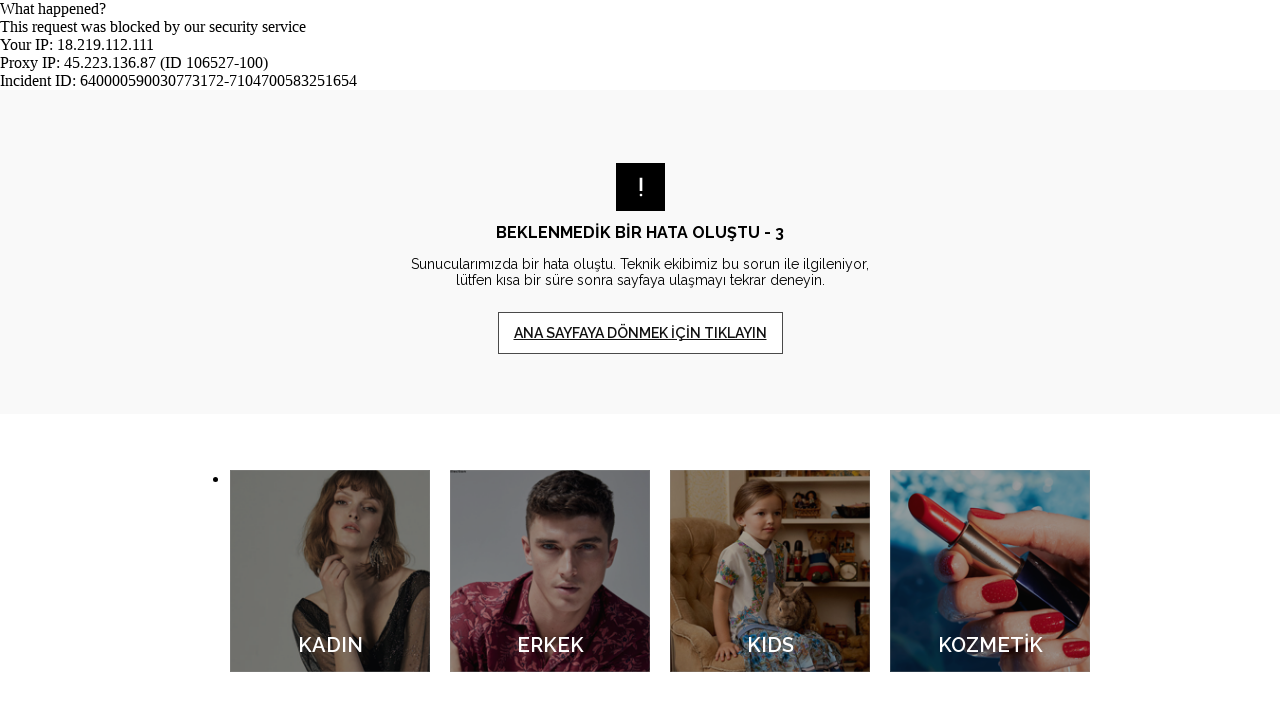

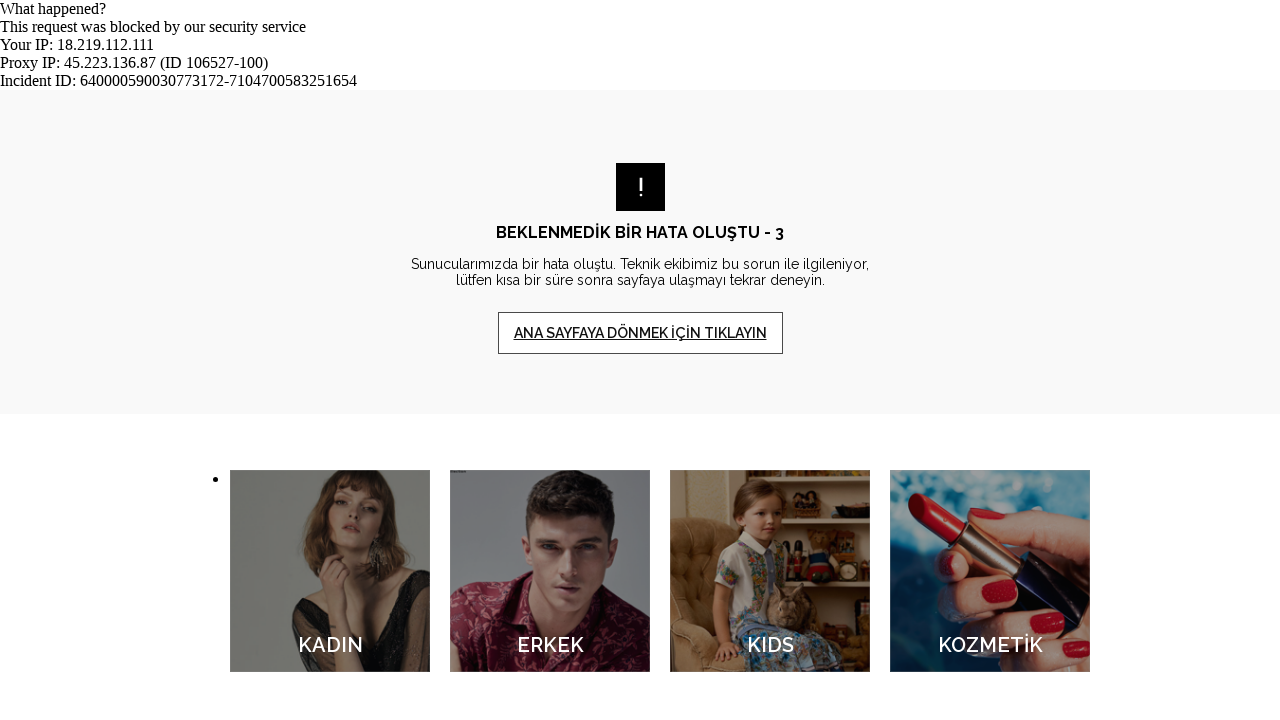